Tests the book search functionality by entering a search term and verifying the correct book appears in the results

Starting URL: https://demoqa.com/books

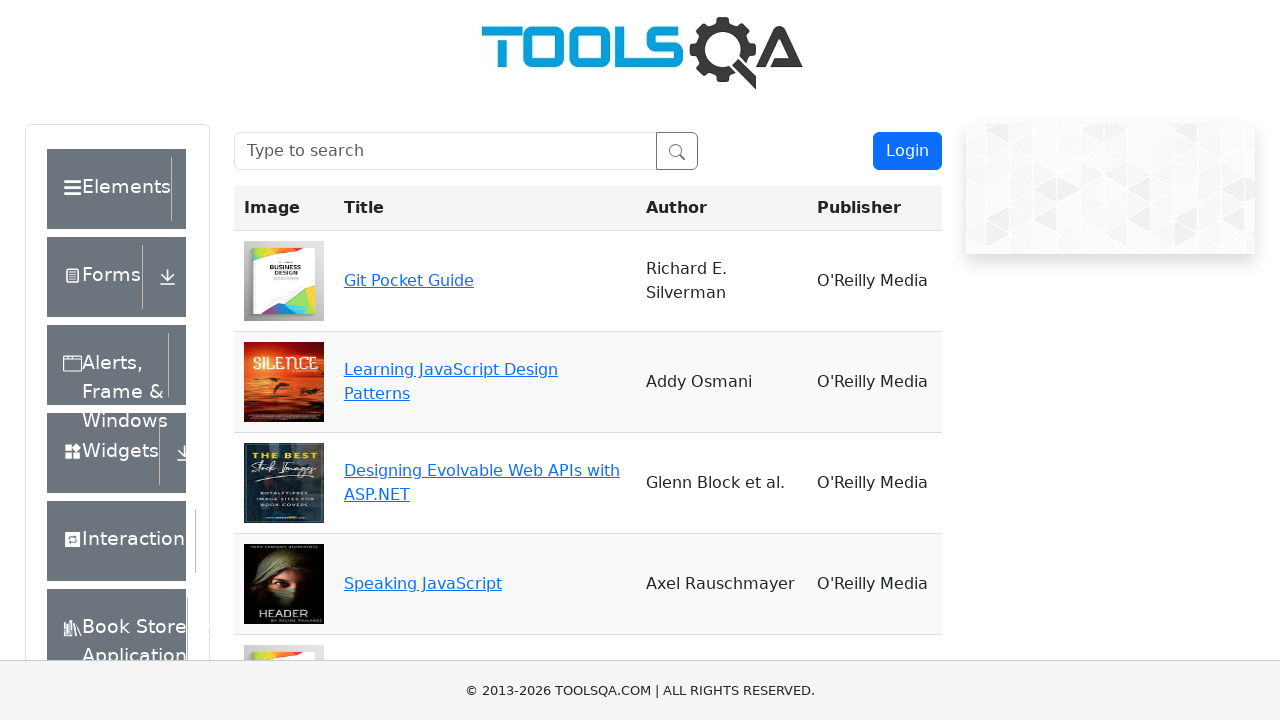

Filled search box with 'Git' on #searchBox
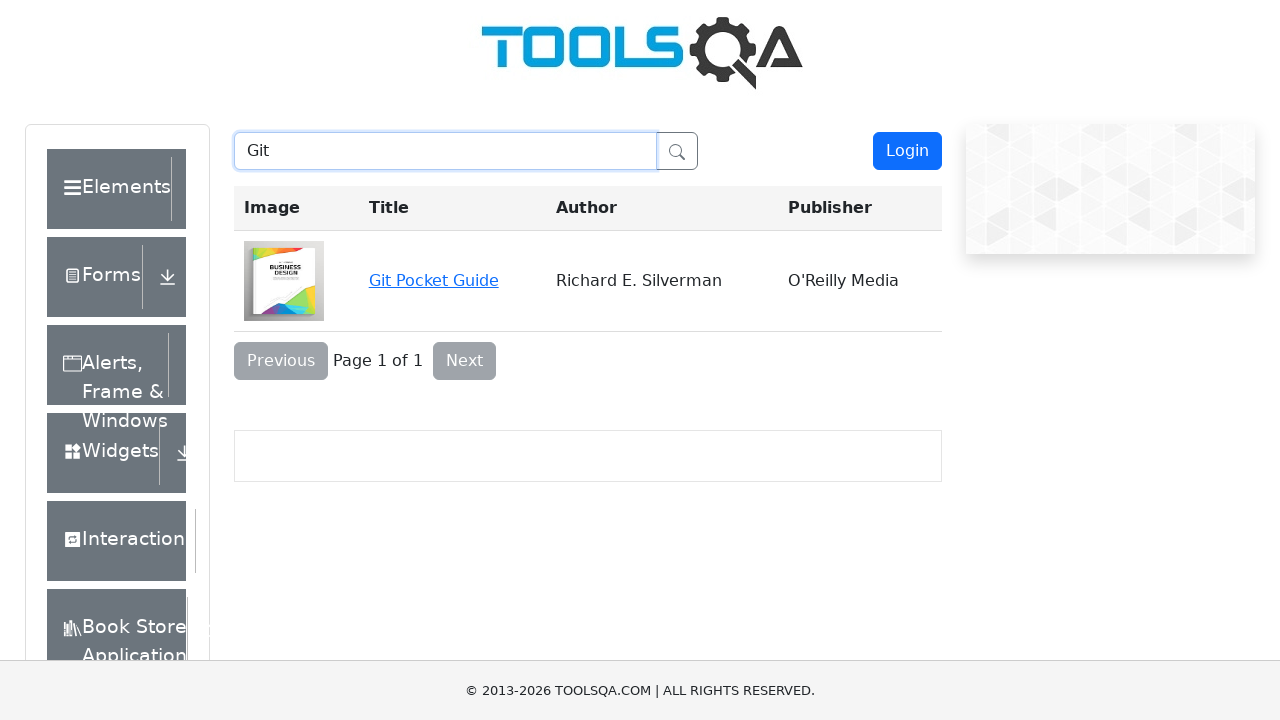

Search results filtered and 'Git Pocket Guide' book appeared in results
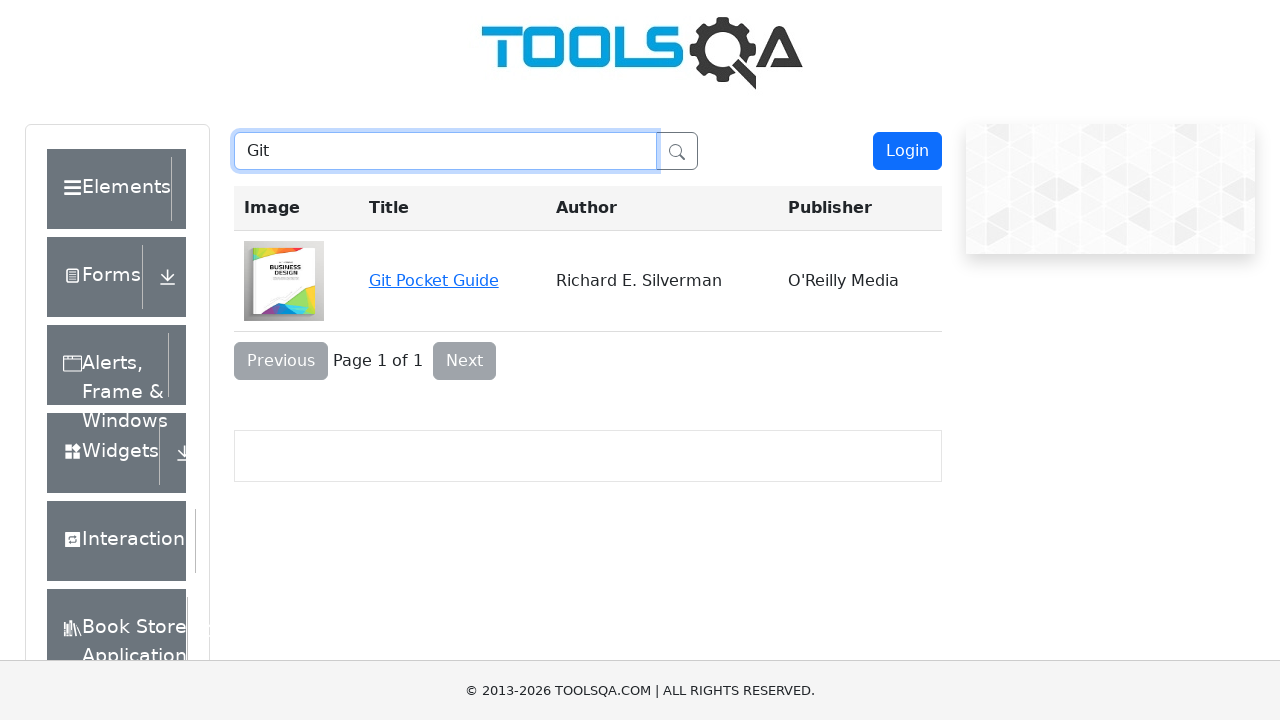

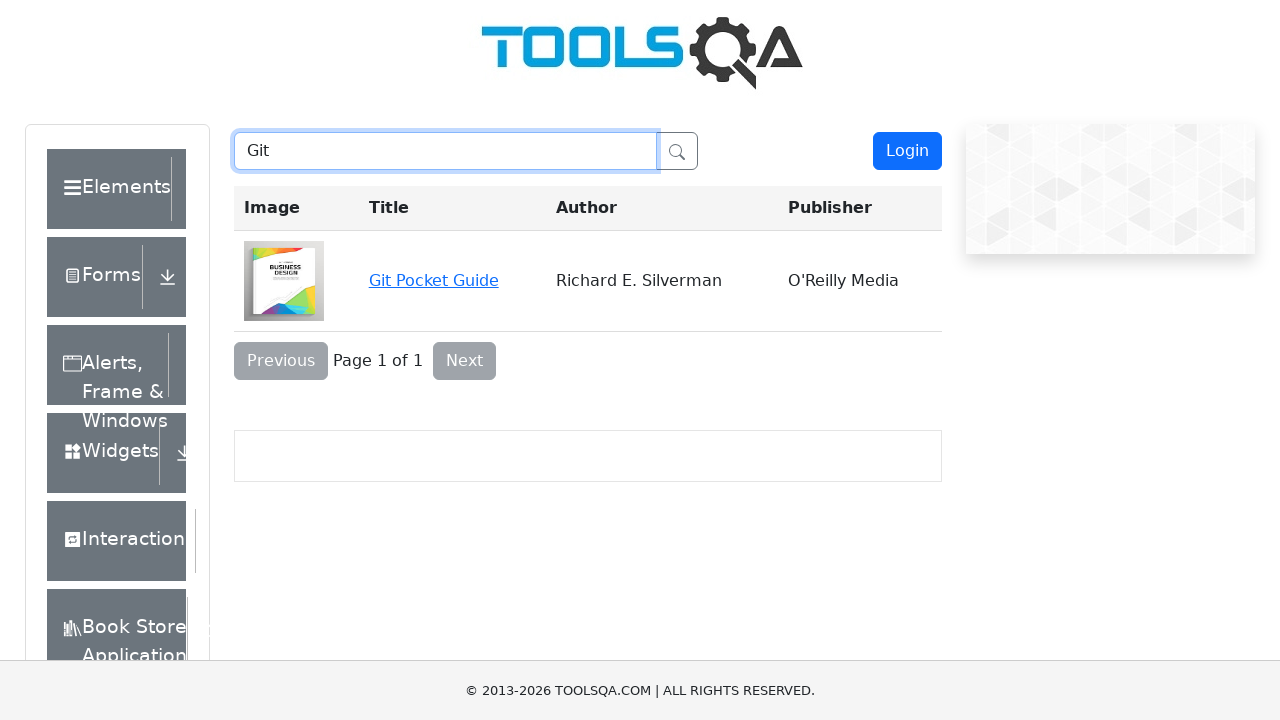